Tests slow loading text on webpage by clicking on "Slow speed text website" link and verifying the title text appears after delay

Starting URL: https://curso.testautomation.es

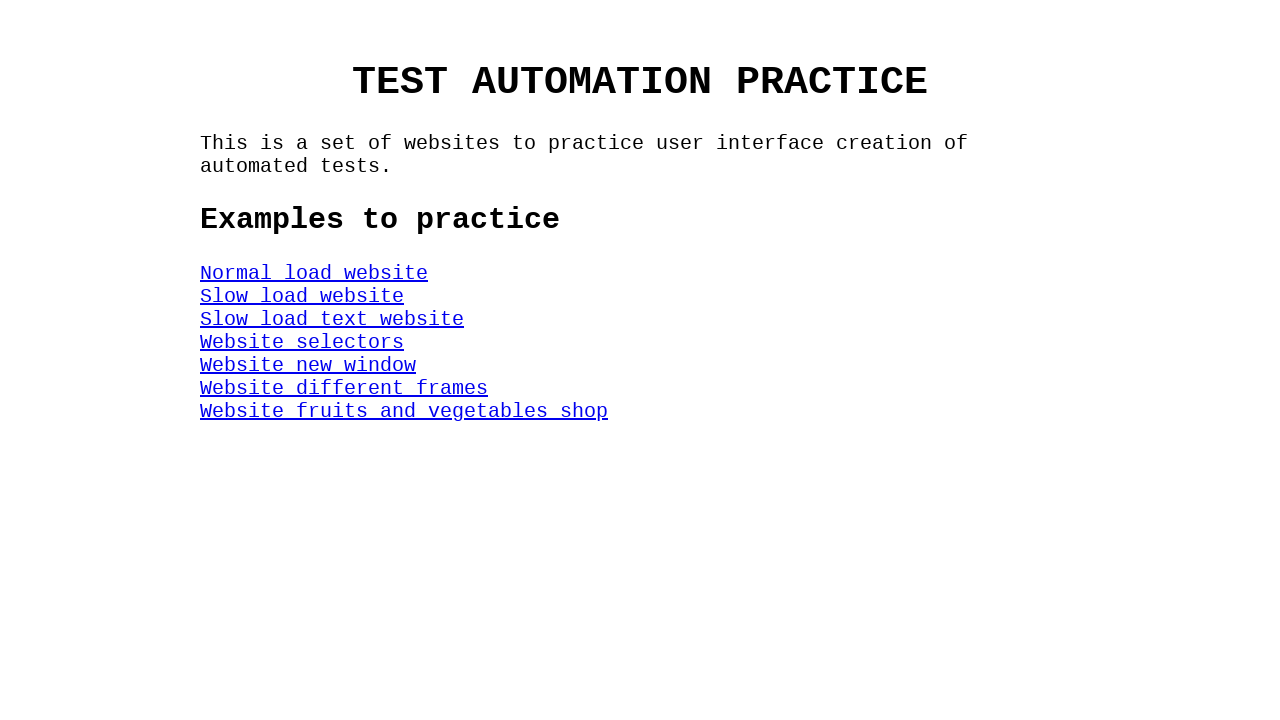

Clicked on 'Slow speed text website' link at (332, 319) on #SlowSpeedTextWeb
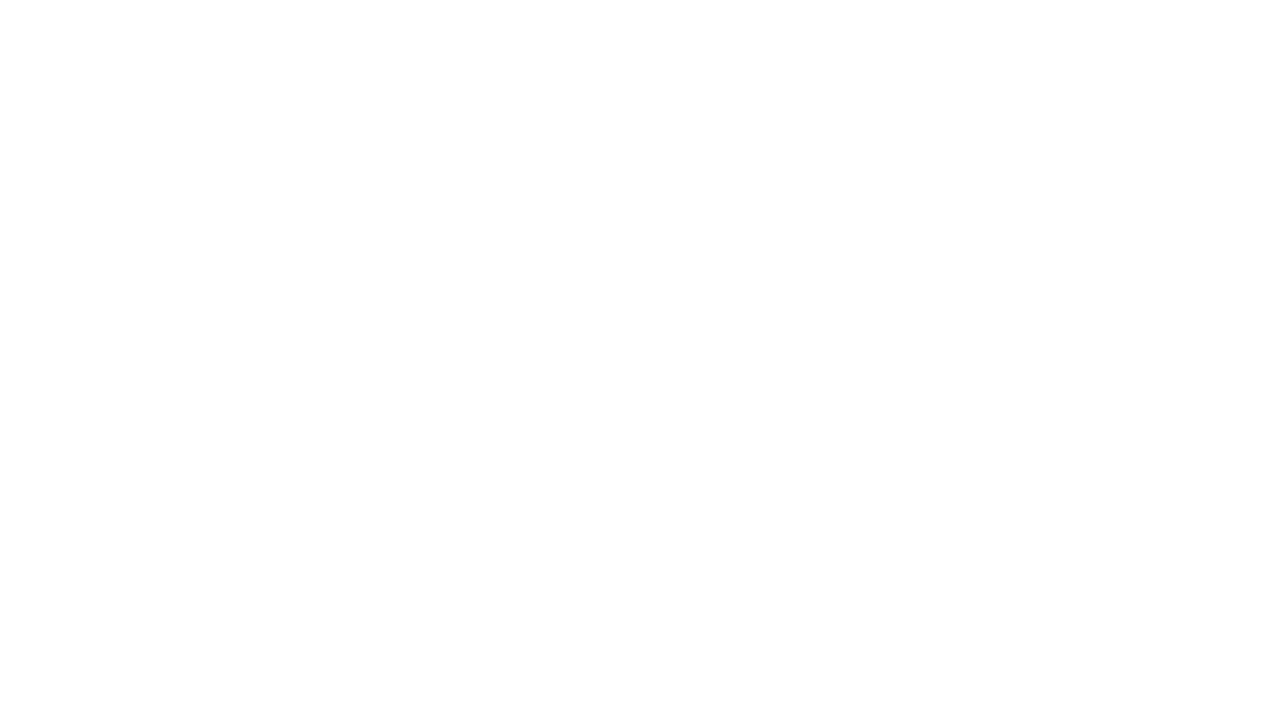

Title element appeared on the page
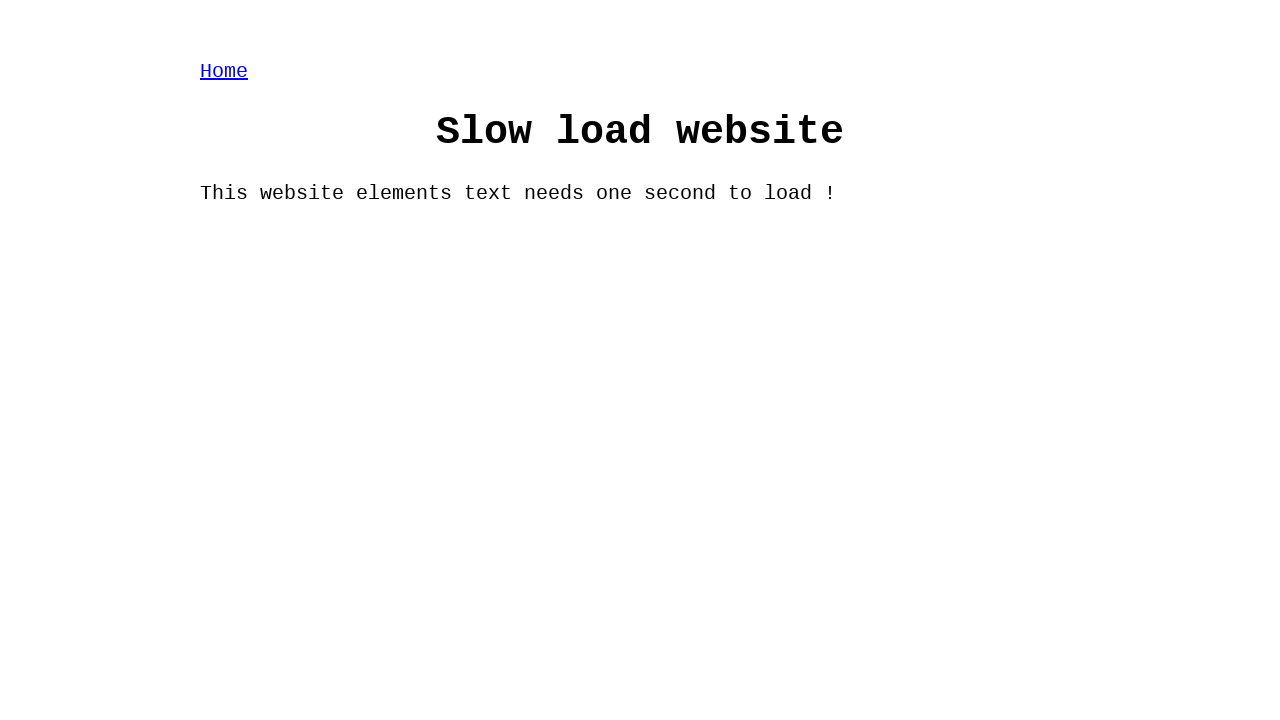

Title text 'Slow load website' appeared after delay
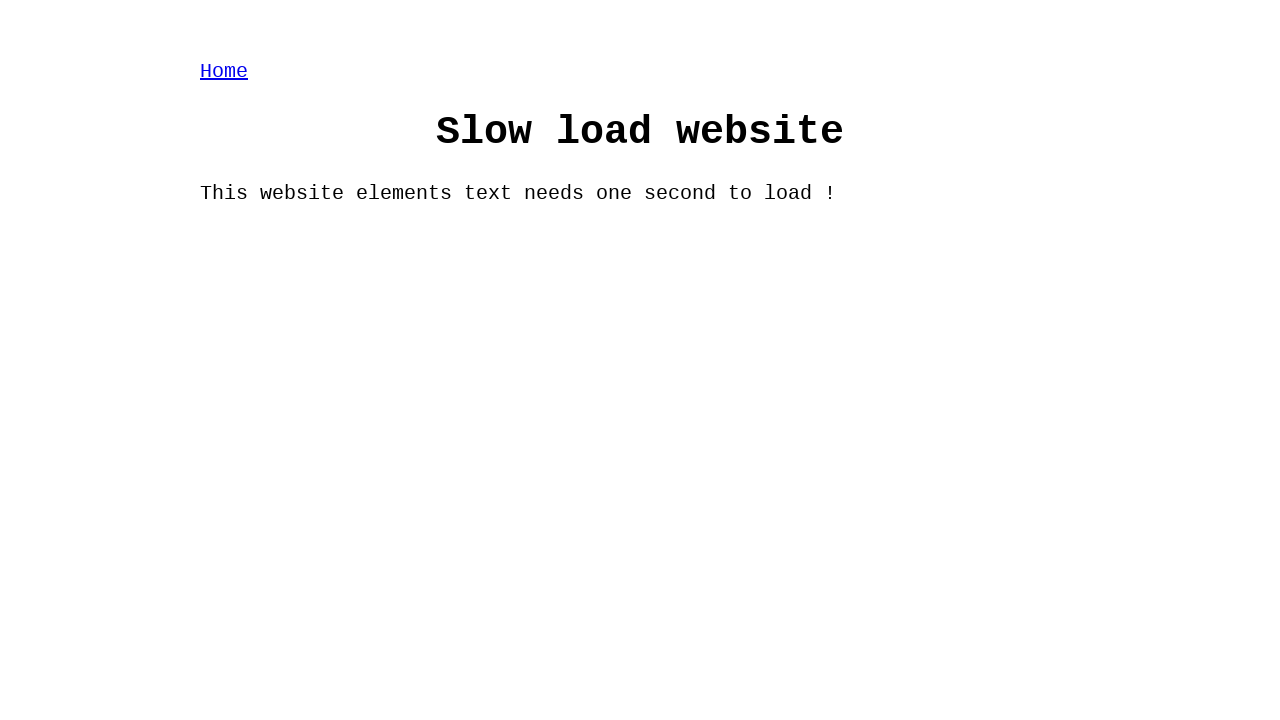

Verified title text content is 'Slow load website'
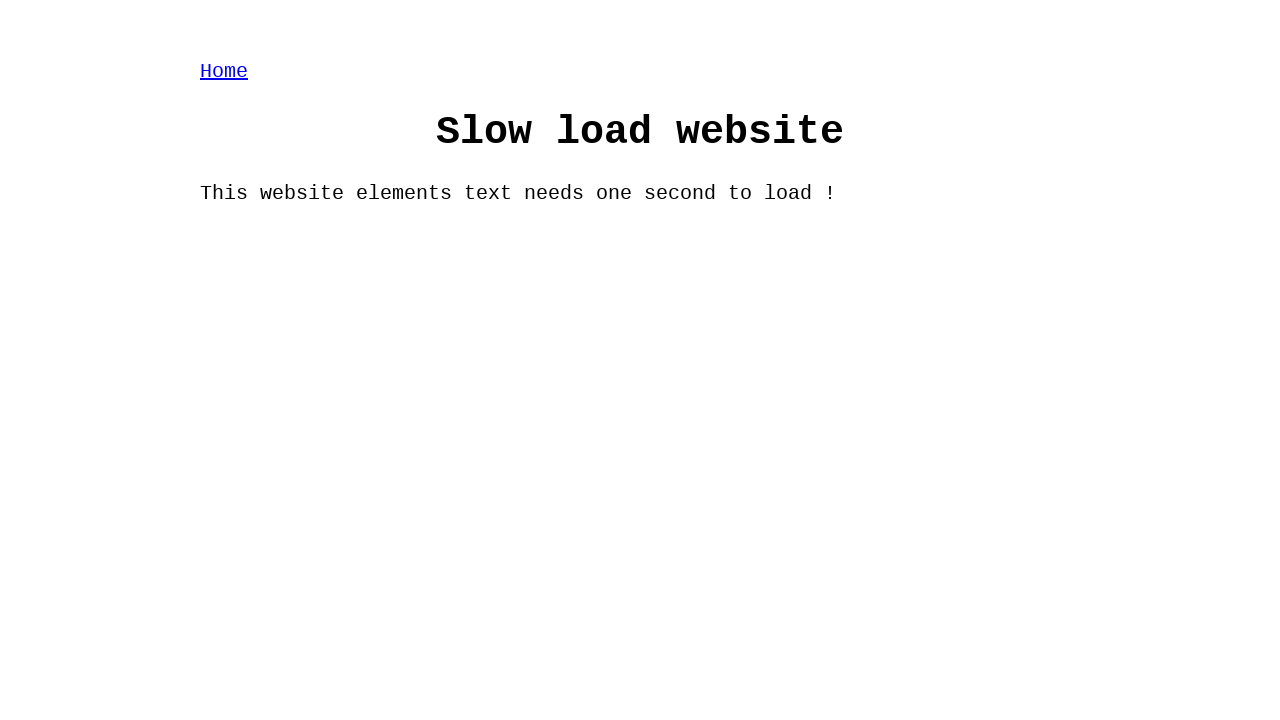

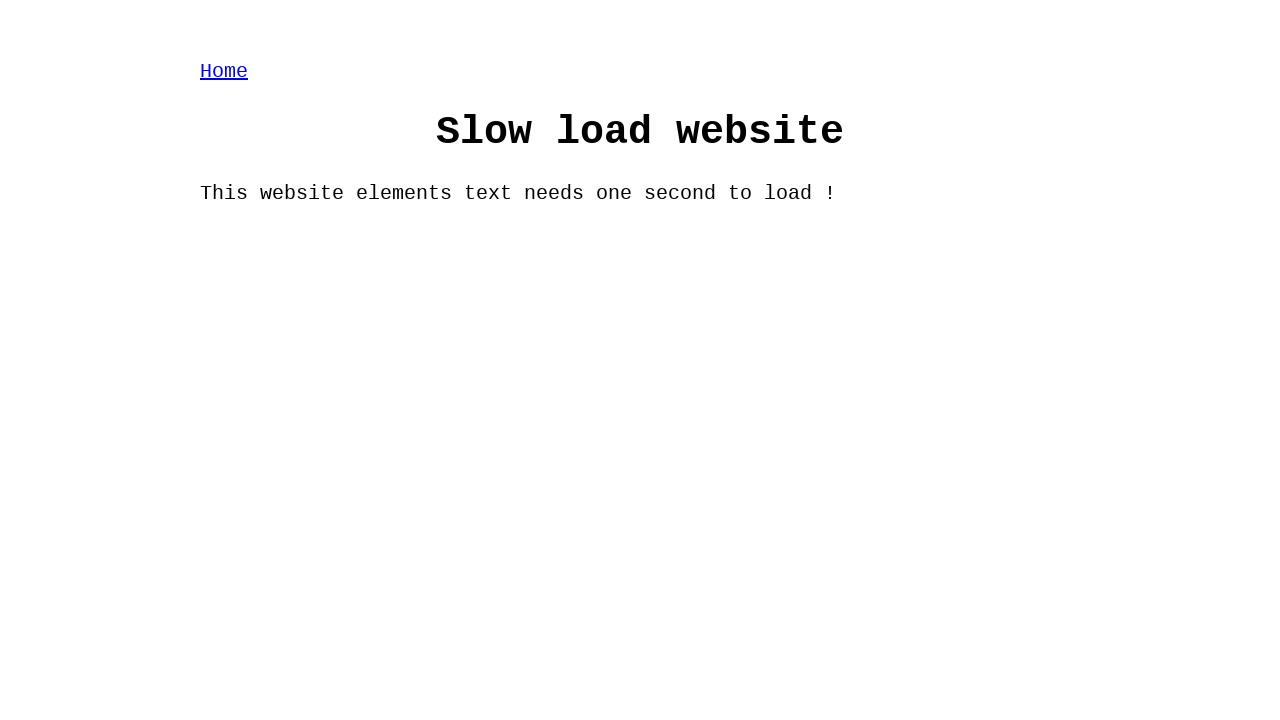